Tests a basic calculator's concatenate functionality by selecting the Prototype build, entering two string values, selecting the Concatenate operation, and verifying the result combines both inputs.

Starting URL: https://testsheepnz.github.io/BasicCalculator.html

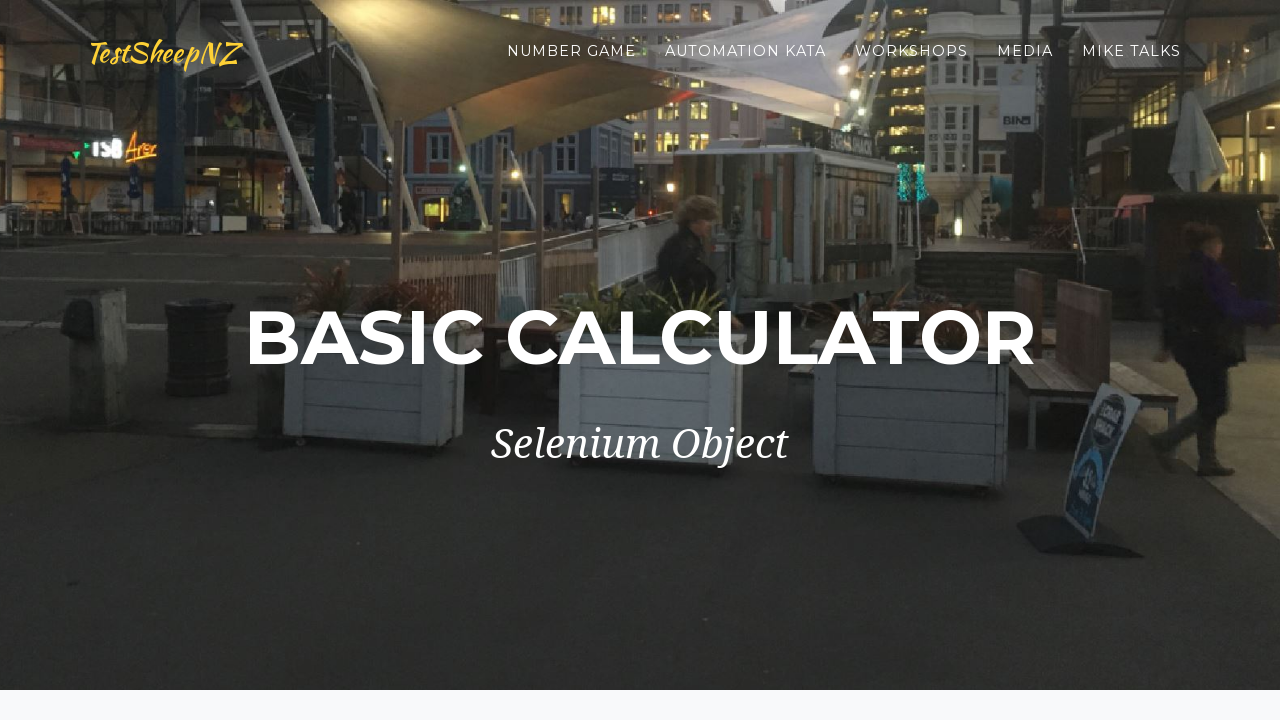

Waited 2 seconds for page to load
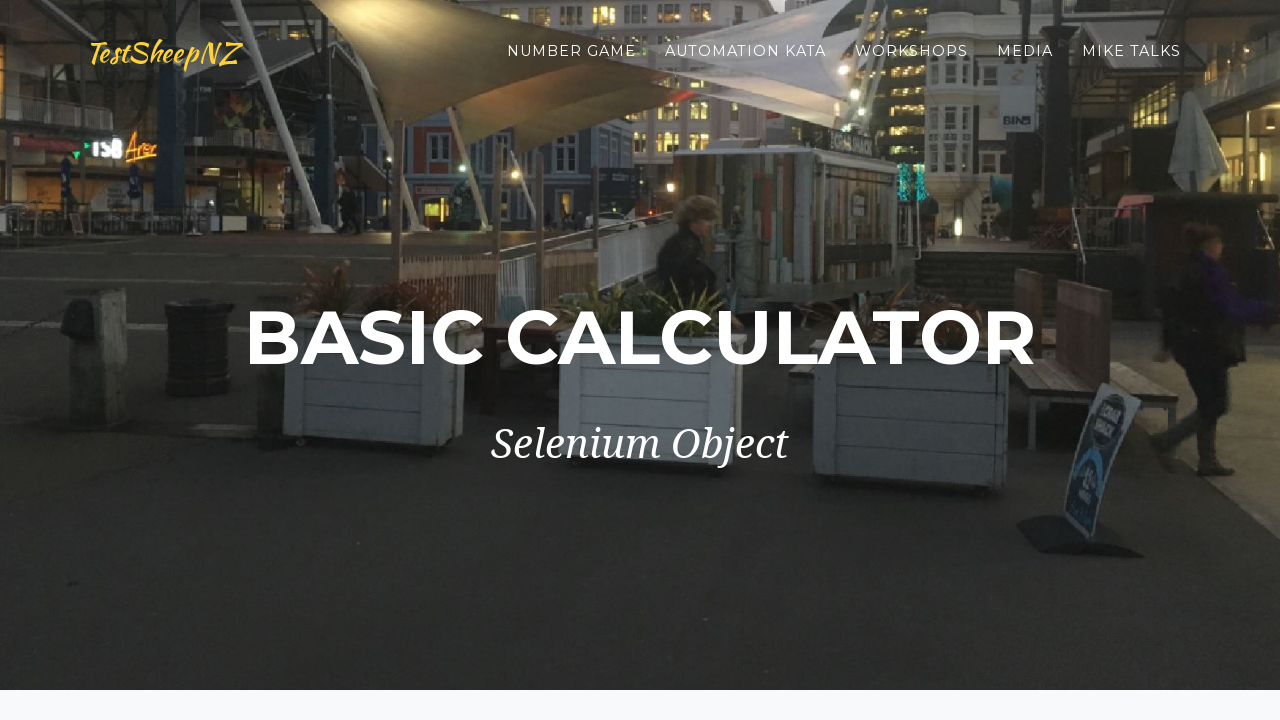

Scrolled to bottom of page
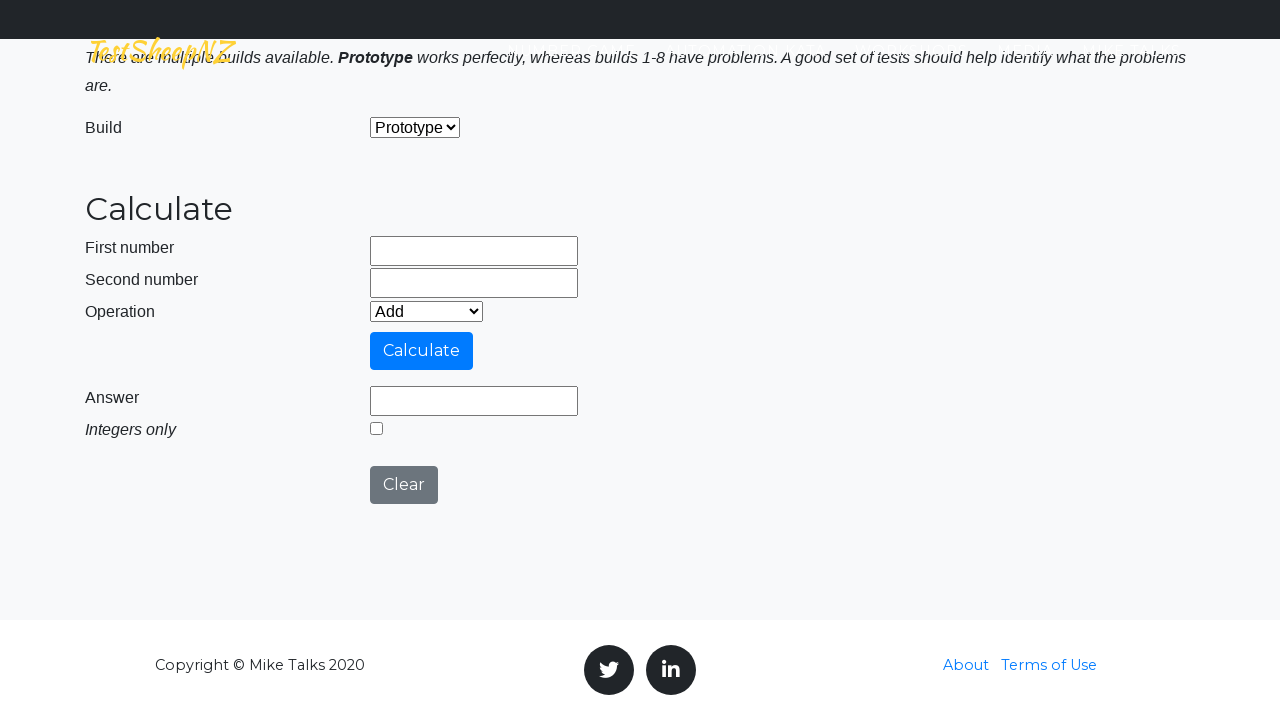

Selected 'Prototype' build from dropdown on #selectBuild
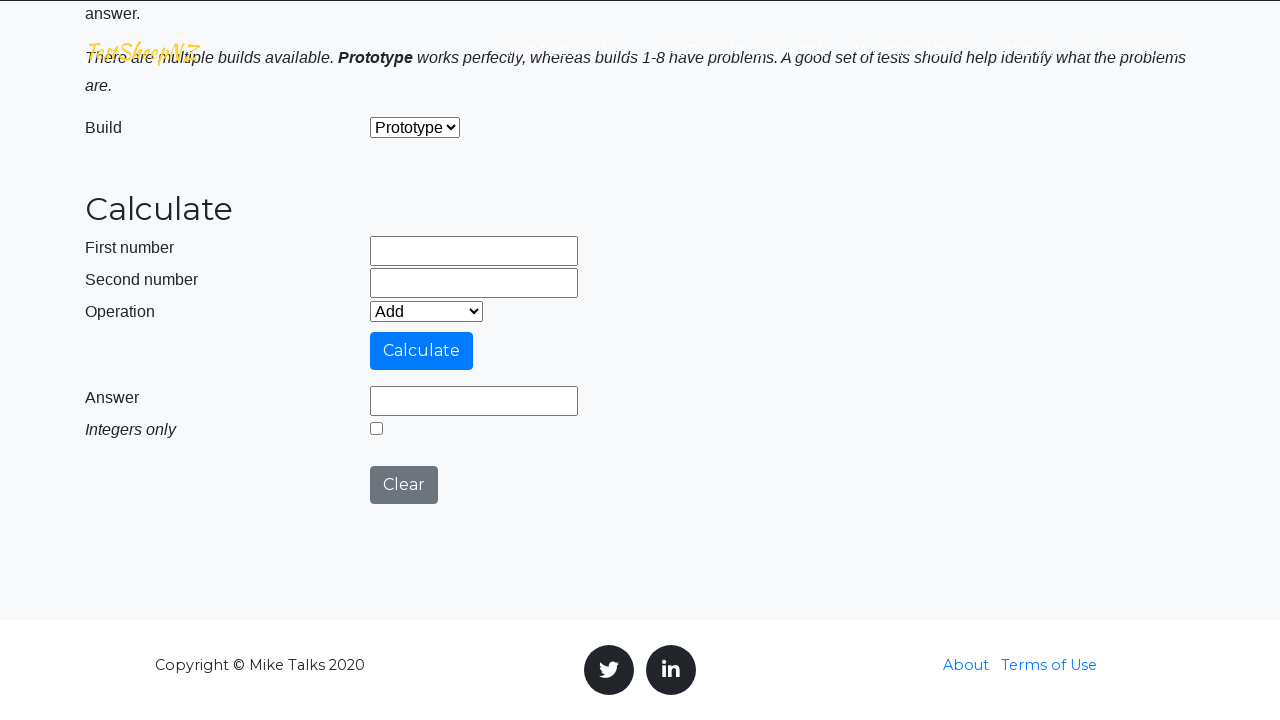

Entered 'gs' in first input field on #number1Field
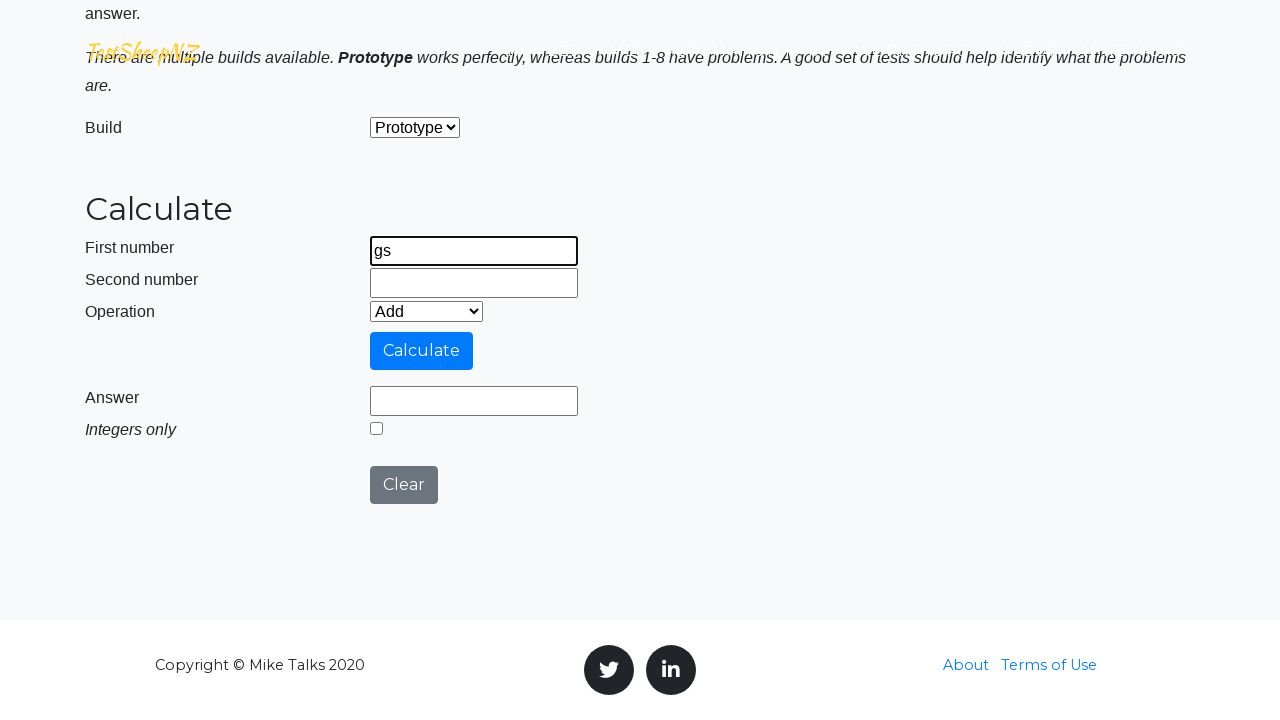

Entered 'bu' in second input field on #number2Field
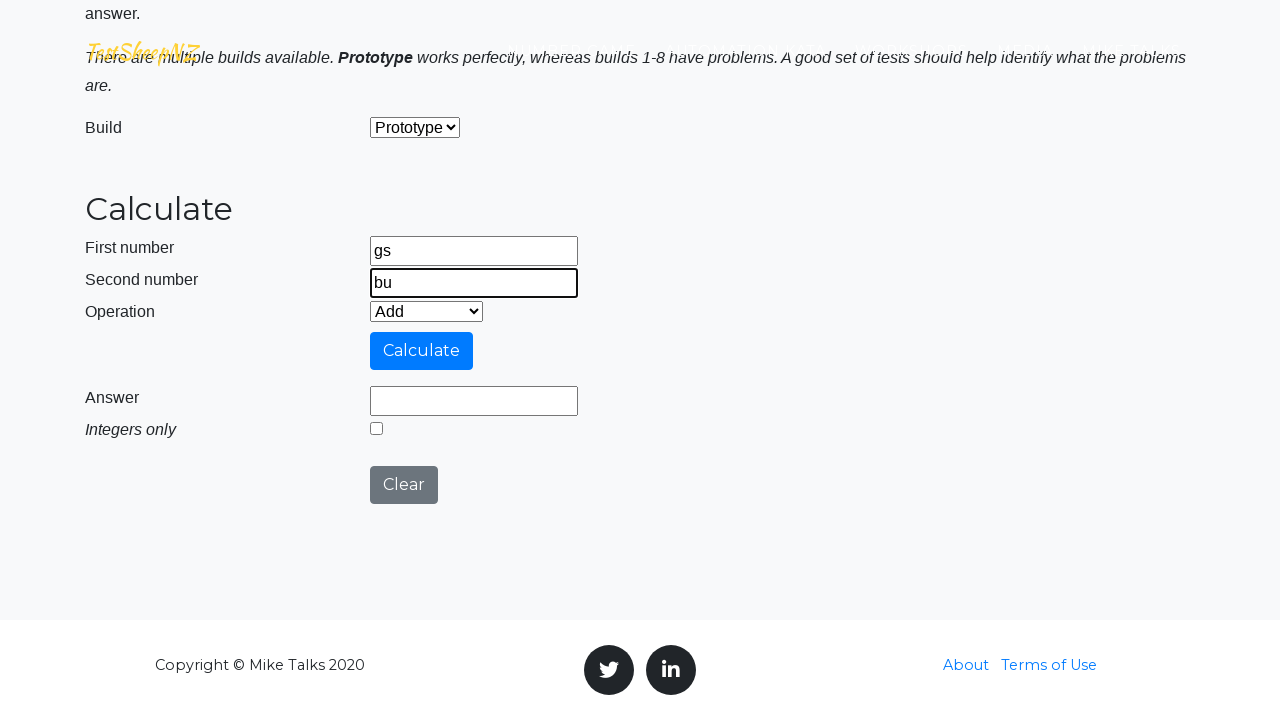

Selected 'Concatenate' operation from dropdown on #selectOperationDropdown
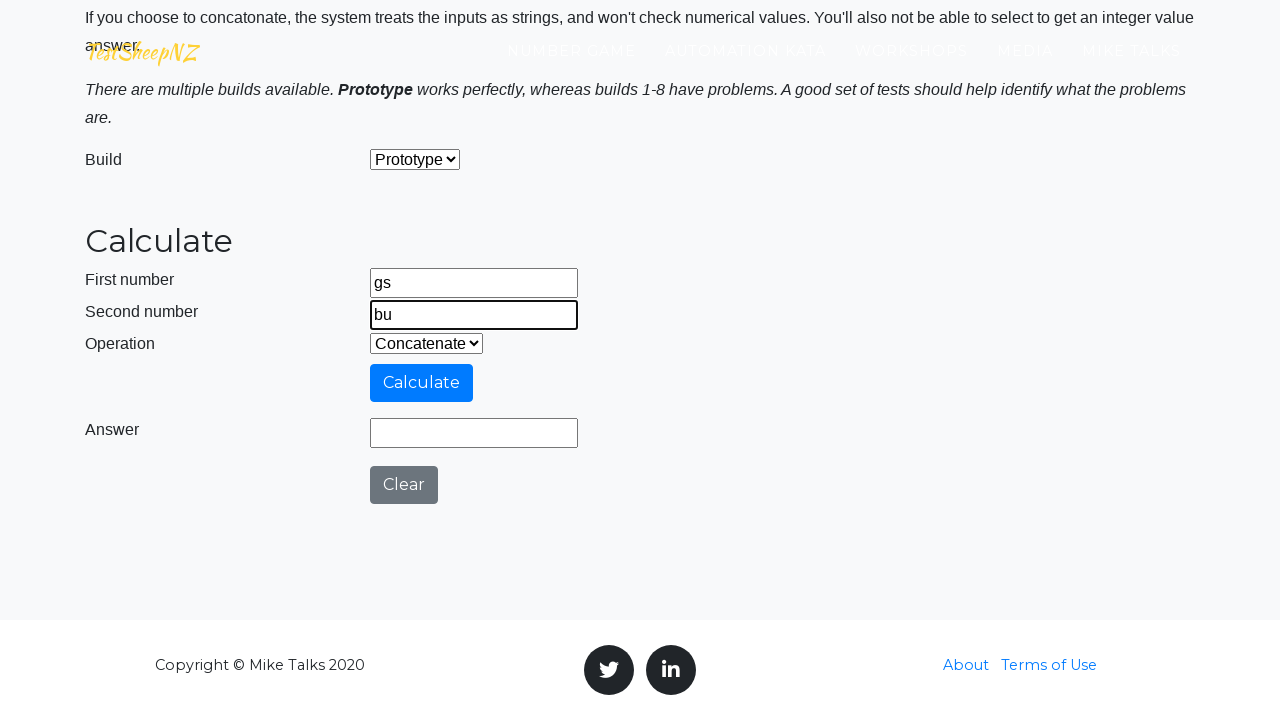

Clicked the calculate button at (422, 383) on #calculateButton
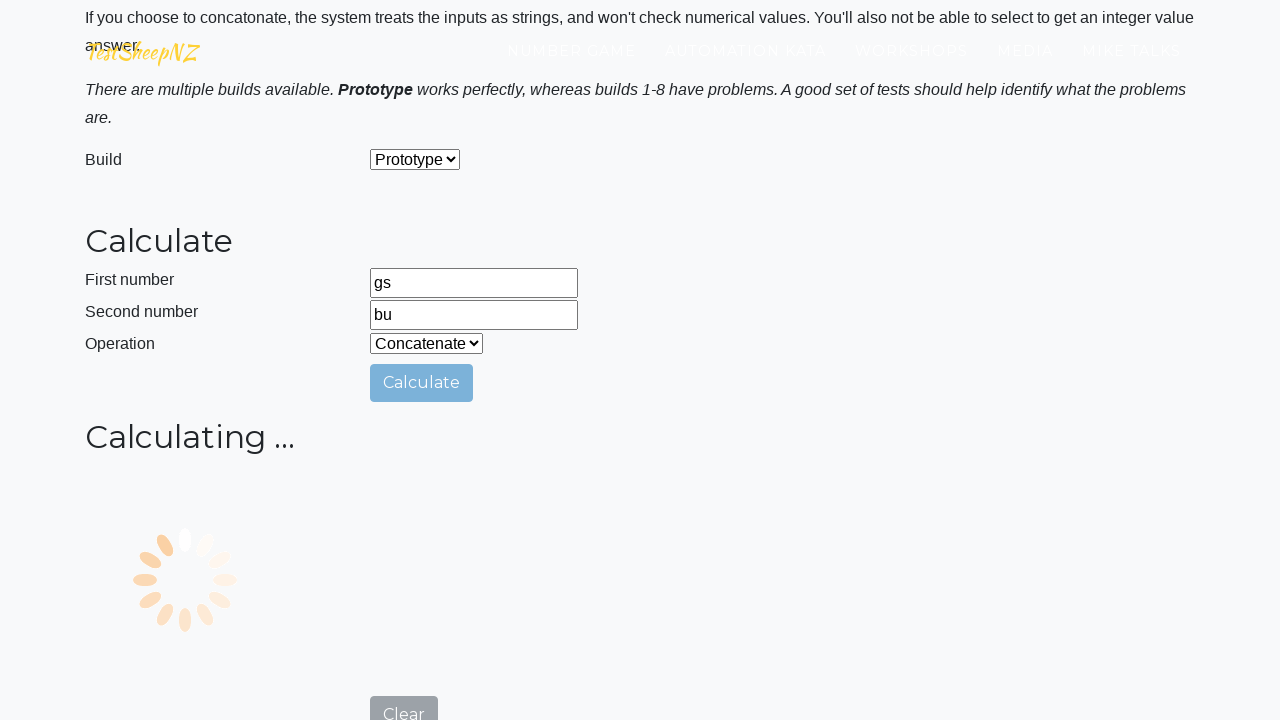

Result field loaded and is visible
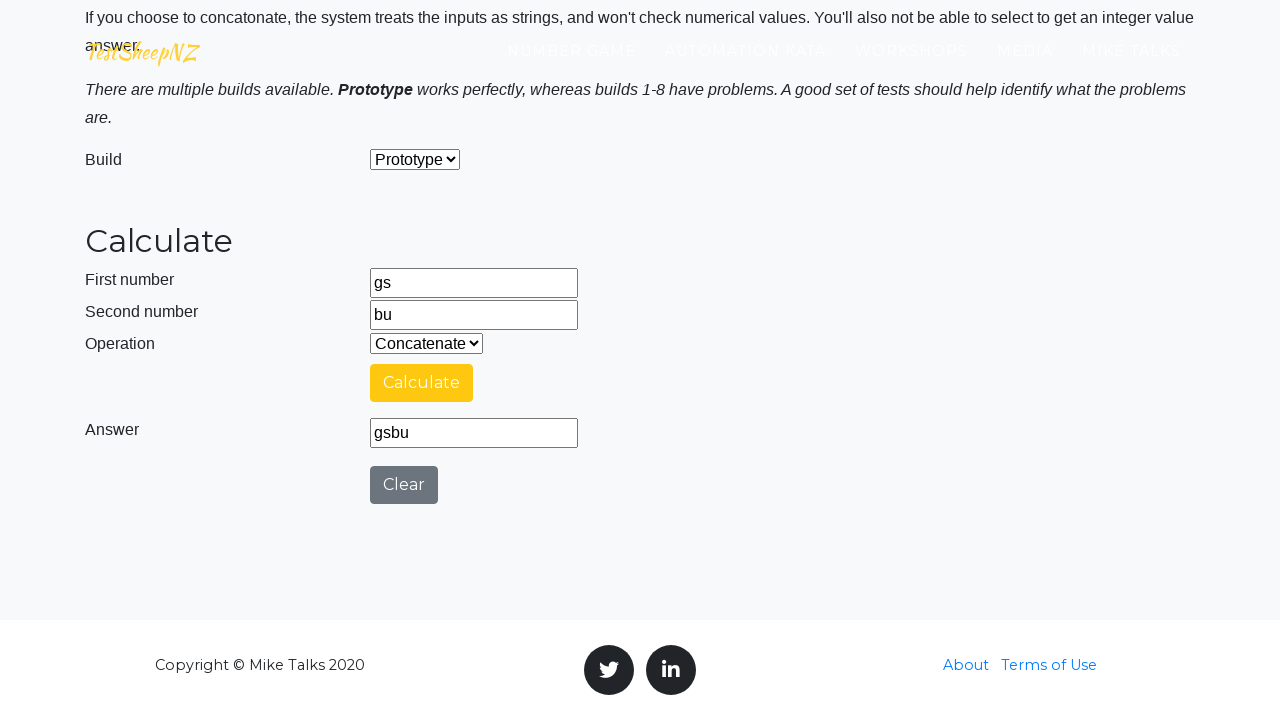

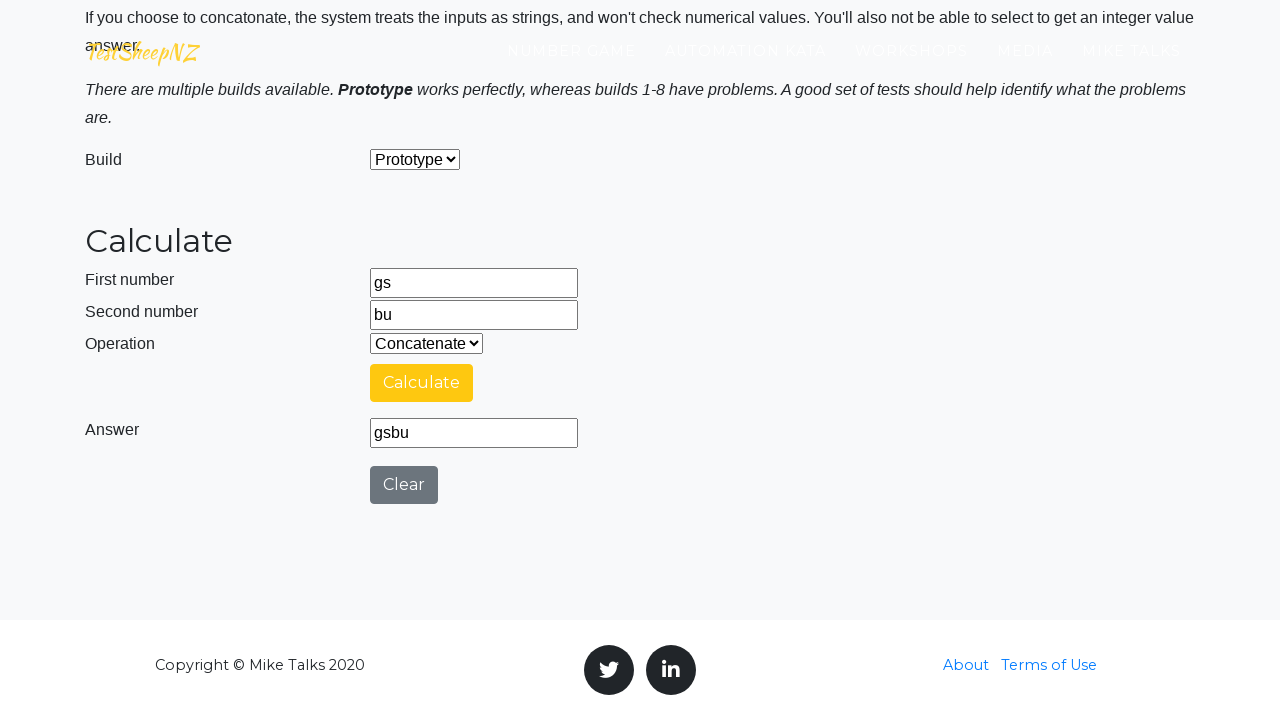